Tests table sorting functionality by clicking the first column header and verifies sorting order, then navigates through pagination to find products containing "Rice"

Starting URL: https://rahulshettyacademy.com/seleniumPractise/#/offers

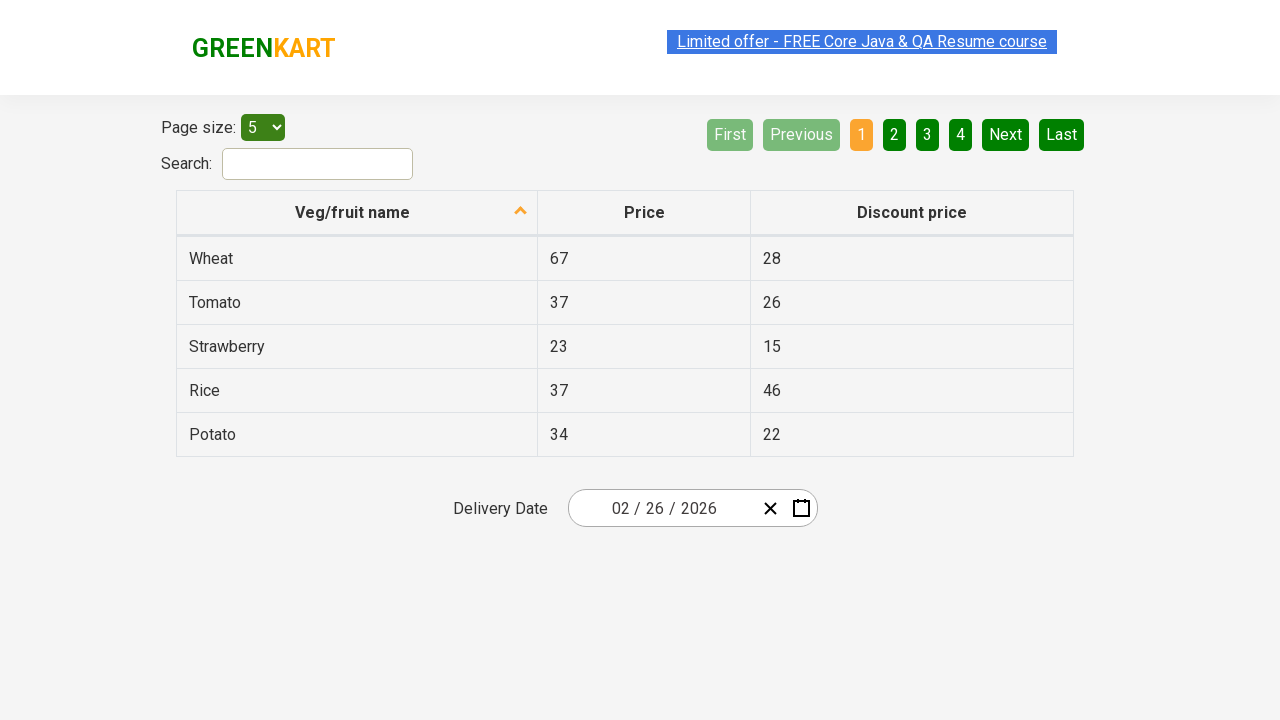

Clicked first column header to sort table at (357, 213) on xpath=//tr/th[1]
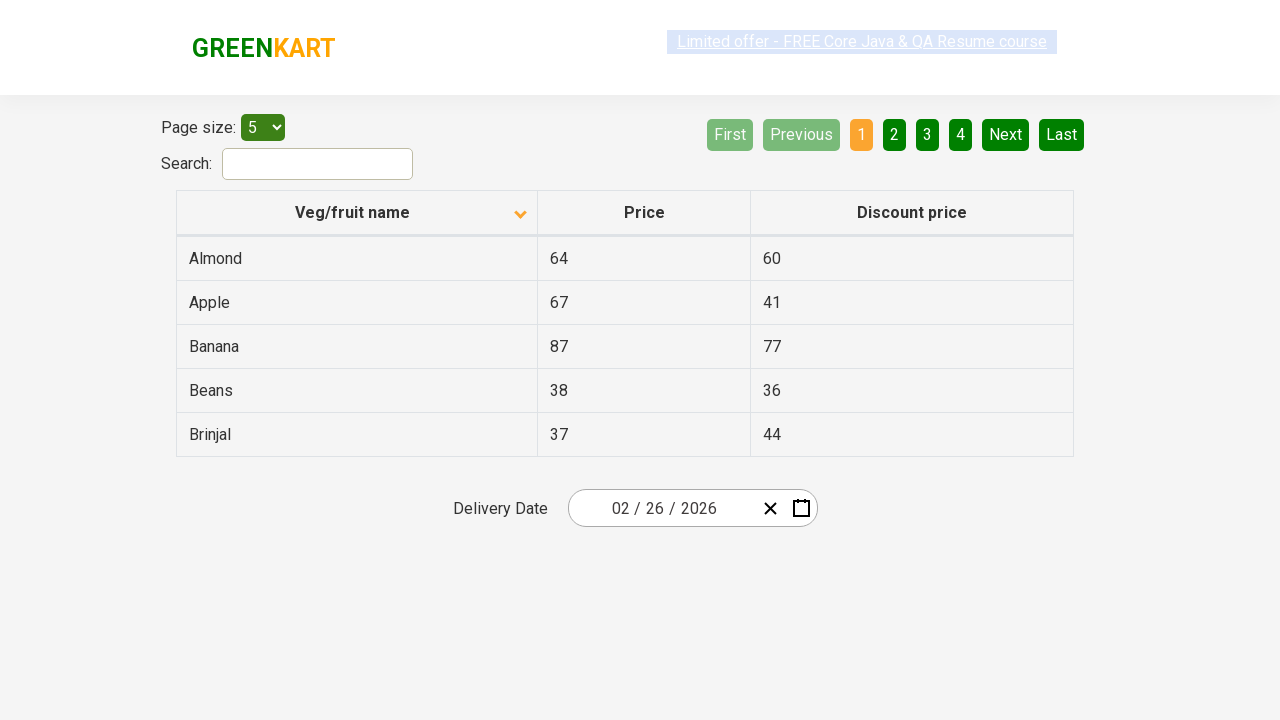

Table loaded and first column cells are visible
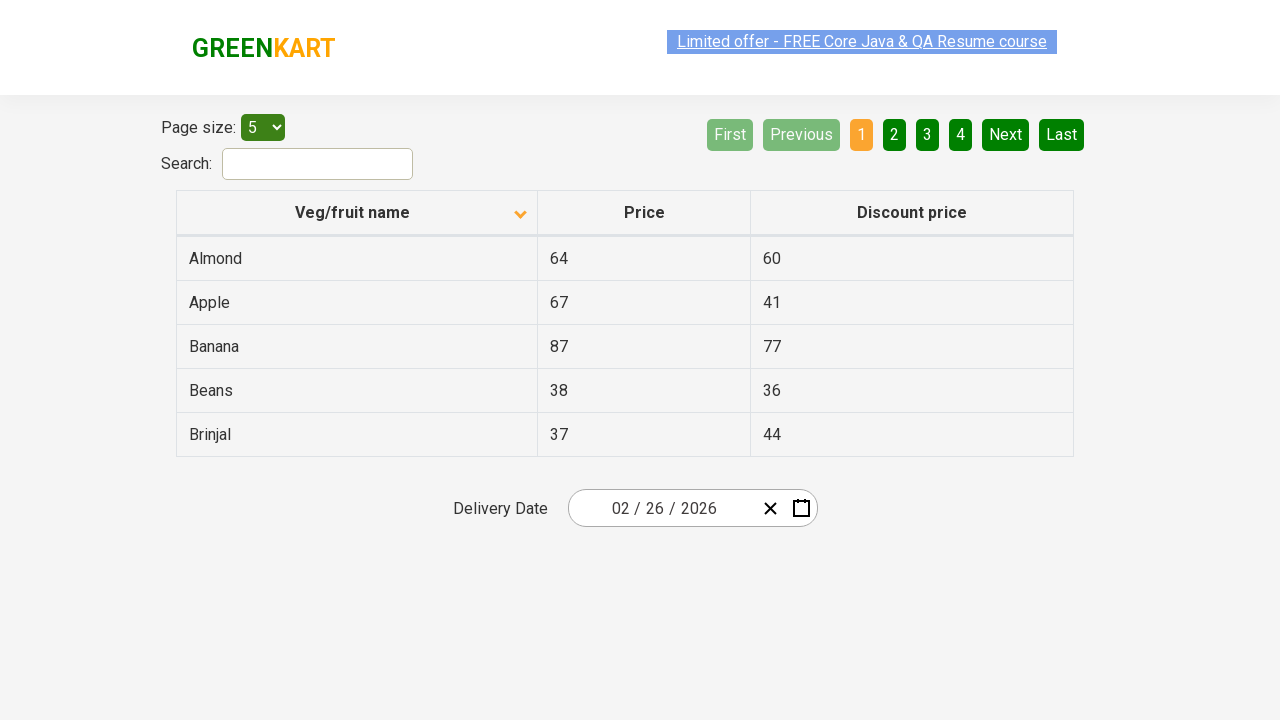

Retrieved all values from first column
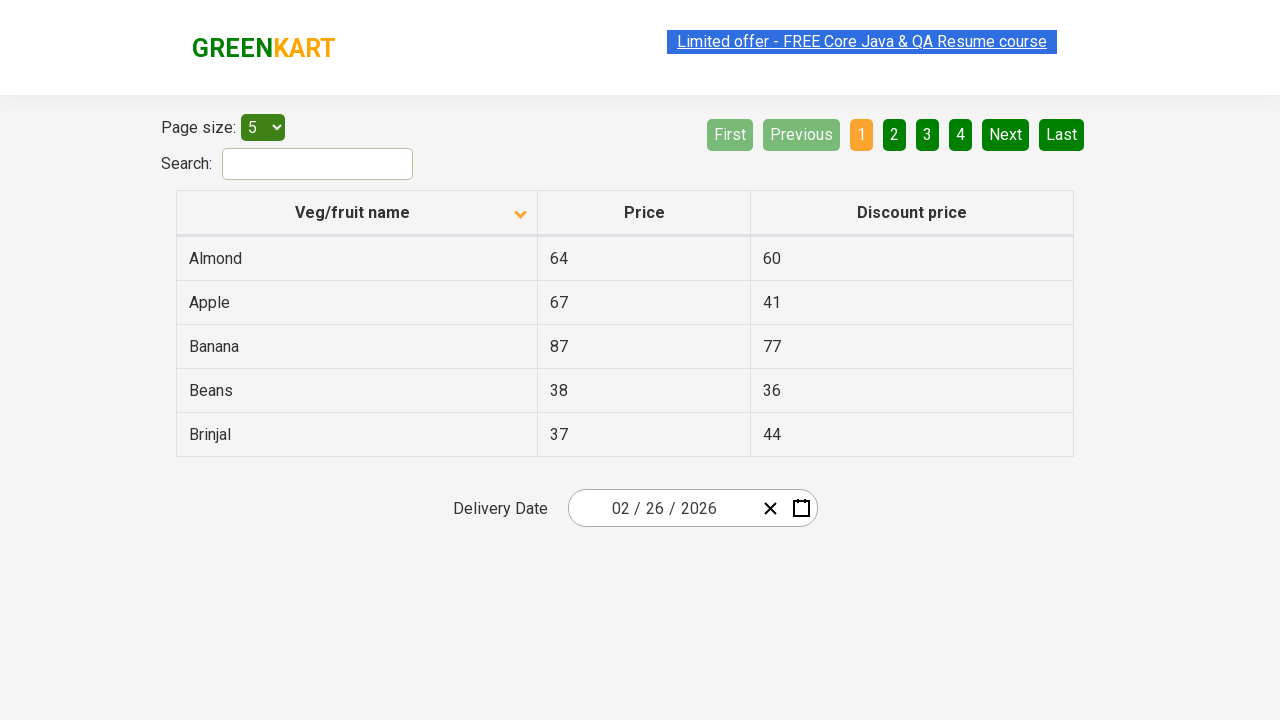

Verified table is sorted correctly in ascending order
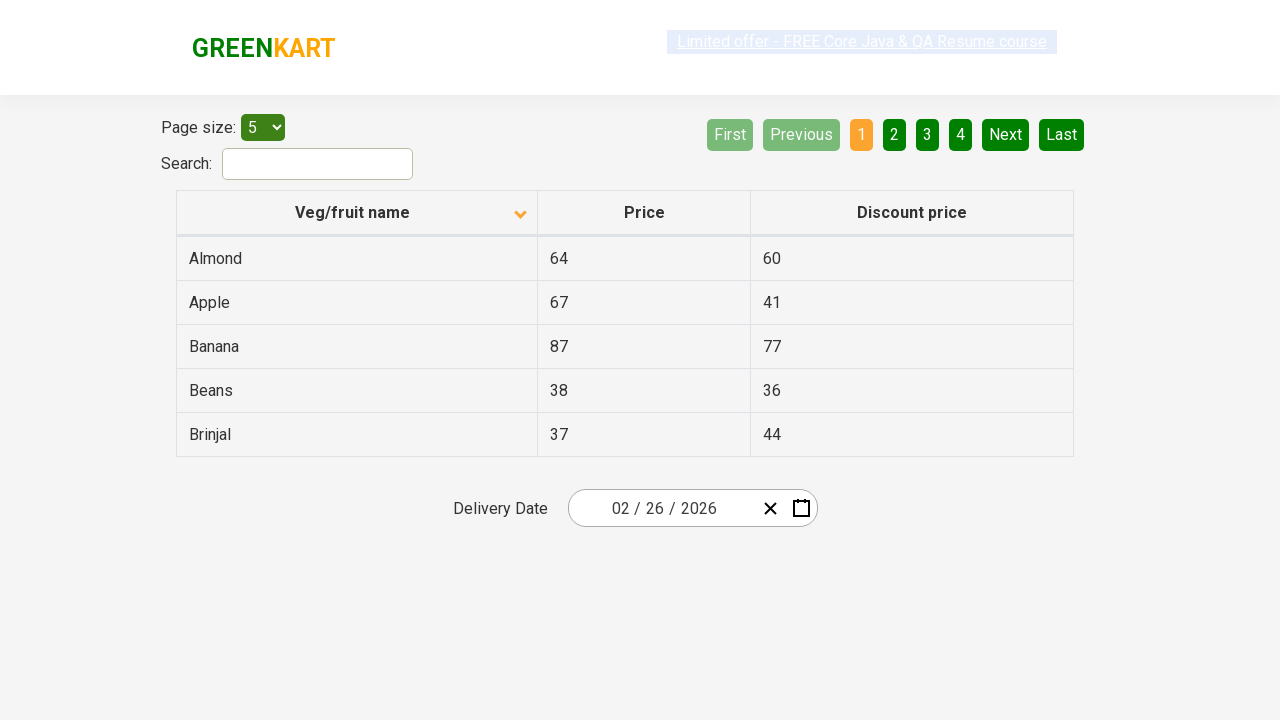

Retrieved rows from current page
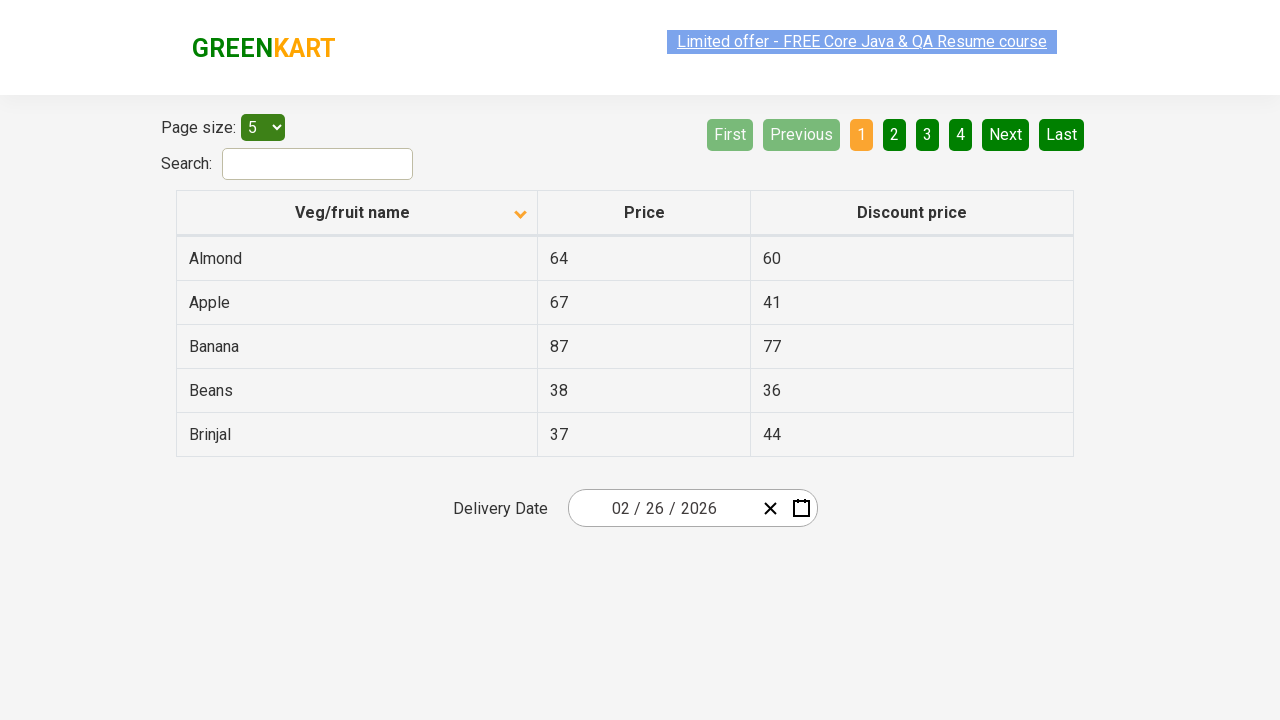

No 'Rice' products found on current page, clicked Next button to navigate to next page at (1006, 134) on [aria-label='Next']
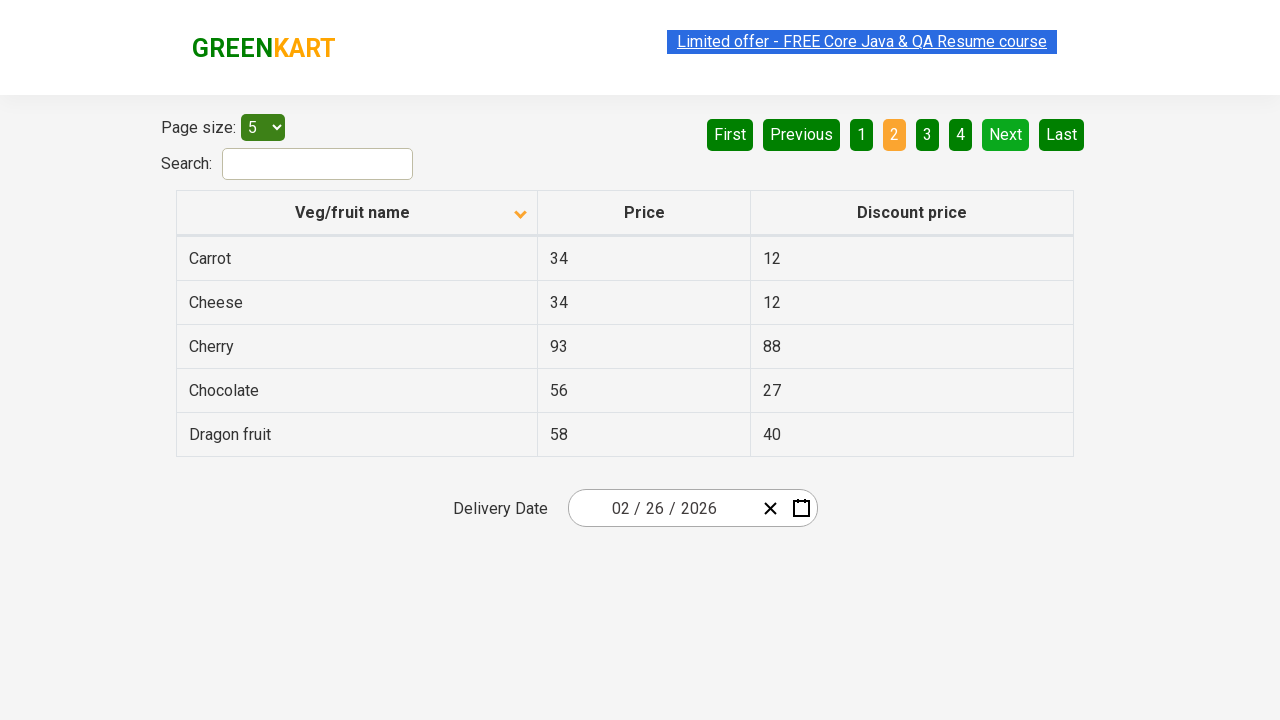

Next page loaded and table rows are visible
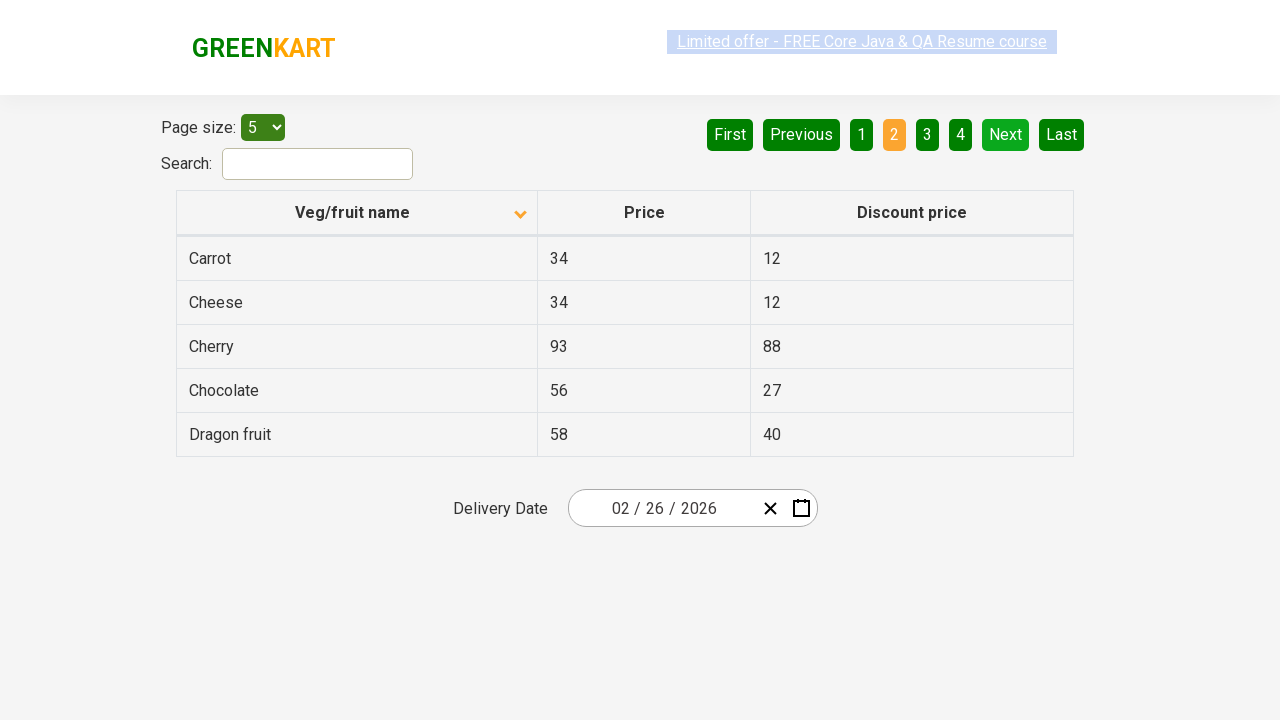

Retrieved rows from current page
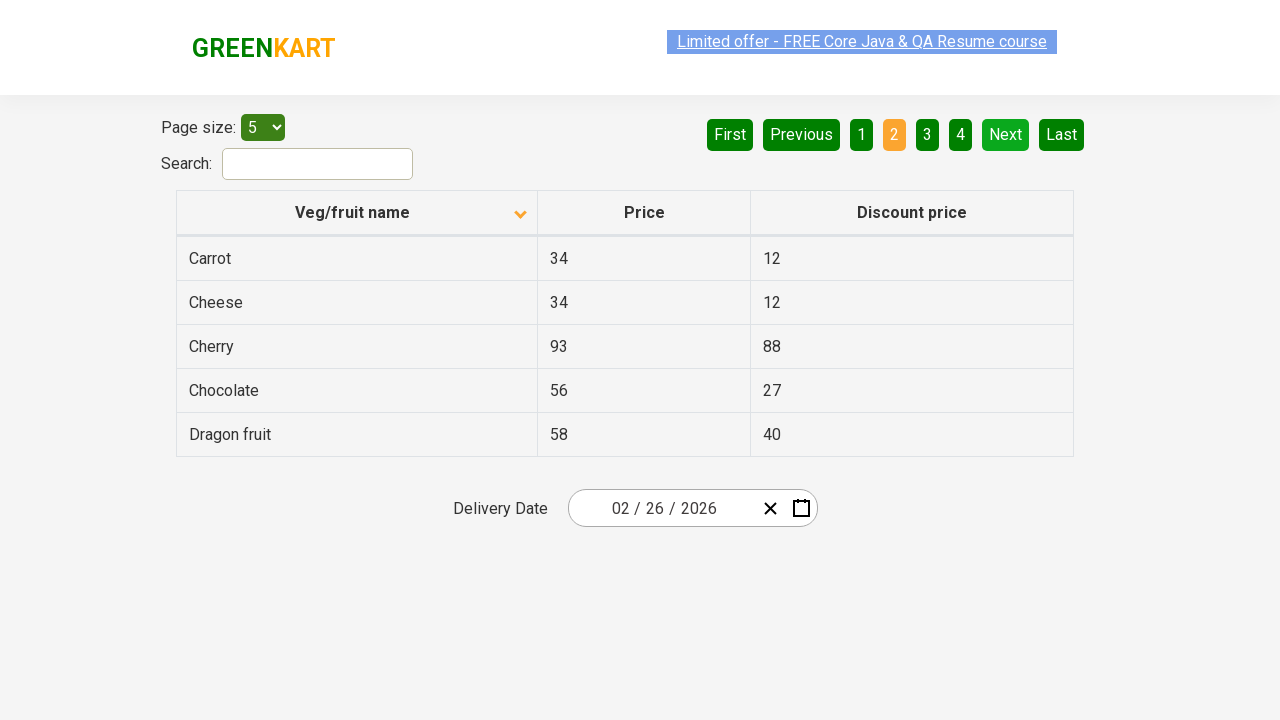

No 'Rice' products found on current page, clicked Next button to navigate to next page at (1006, 134) on [aria-label='Next']
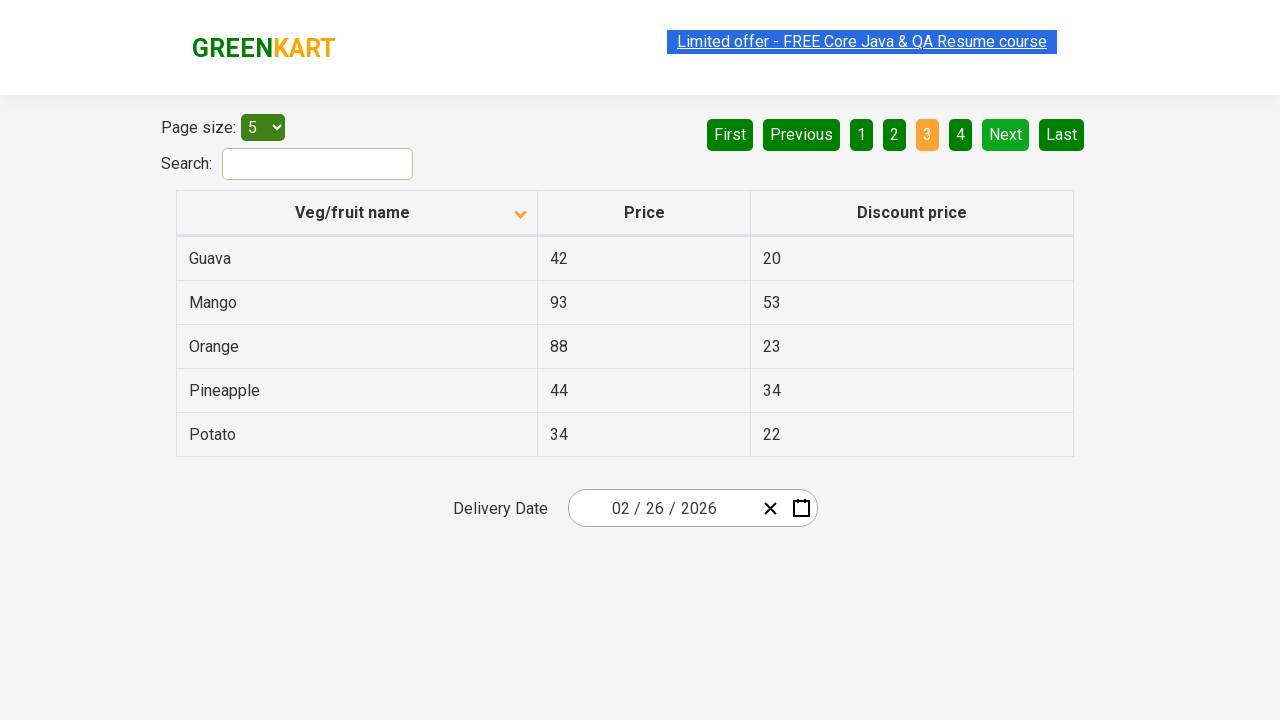

Next page loaded and table rows are visible
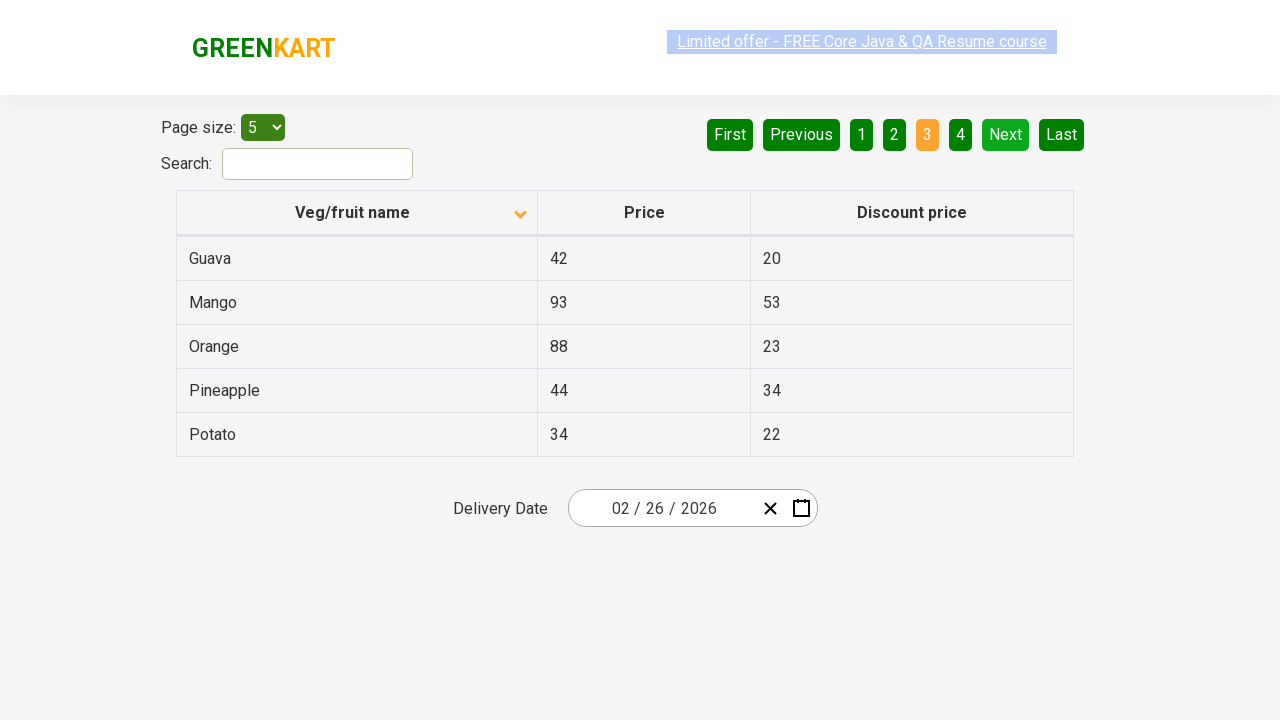

Retrieved rows from current page
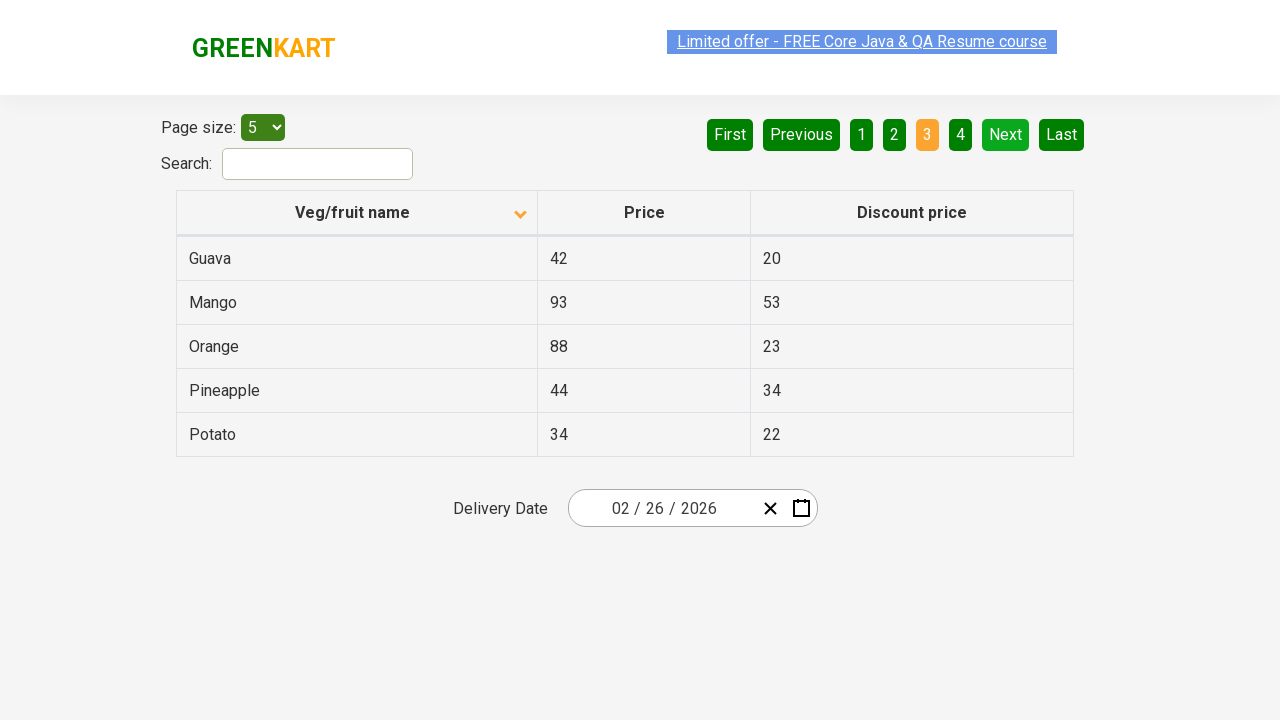

No 'Rice' products found on current page, clicked Next button to navigate to next page at (1006, 134) on [aria-label='Next']
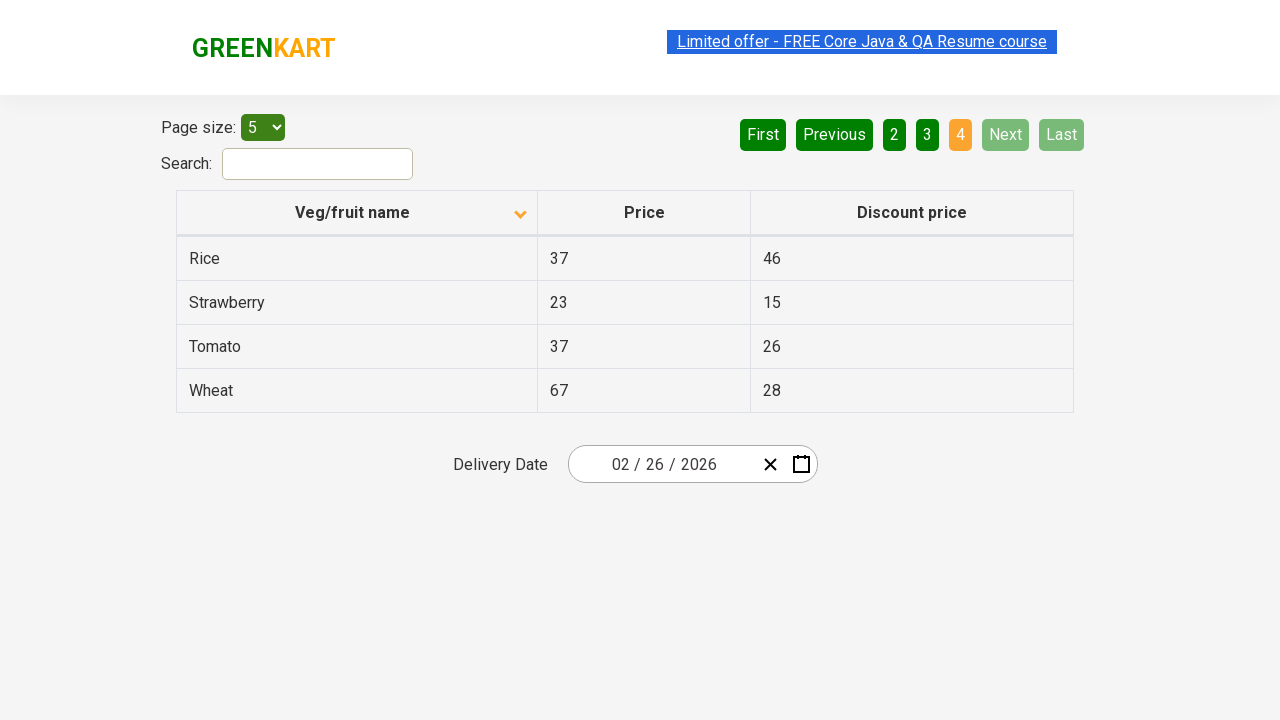

Next page loaded and table rows are visible
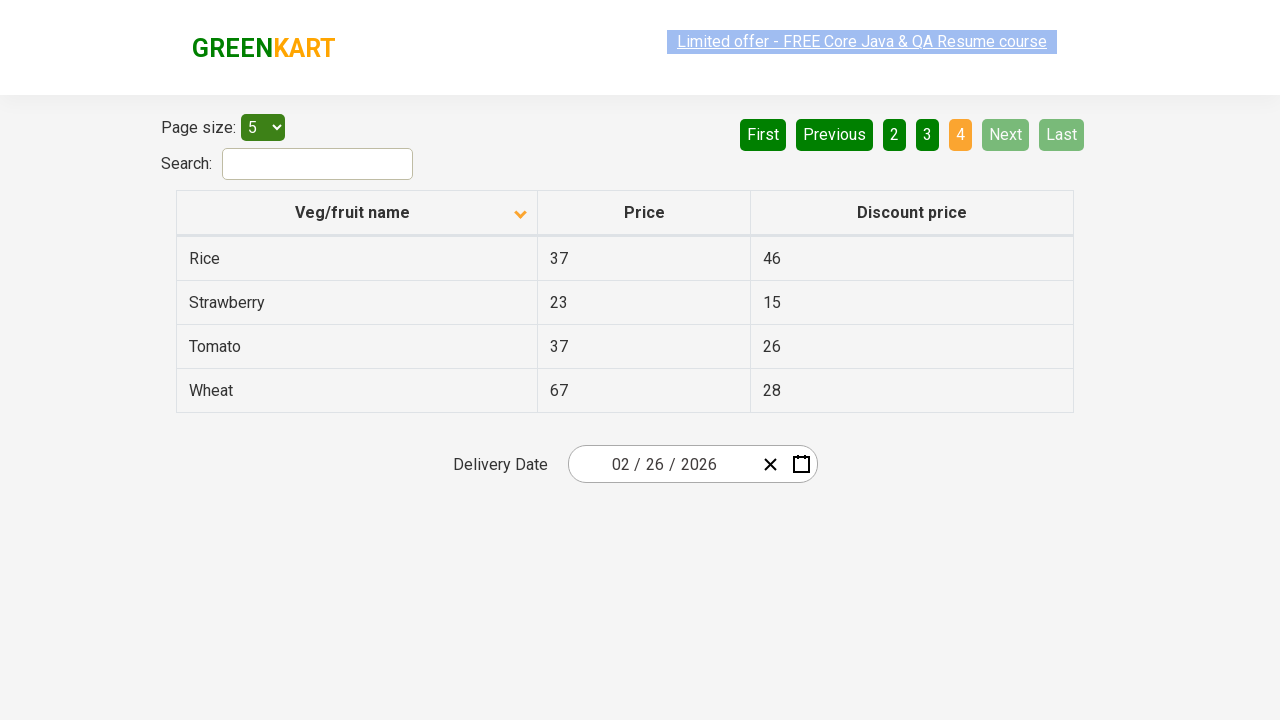

Retrieved rows from current page
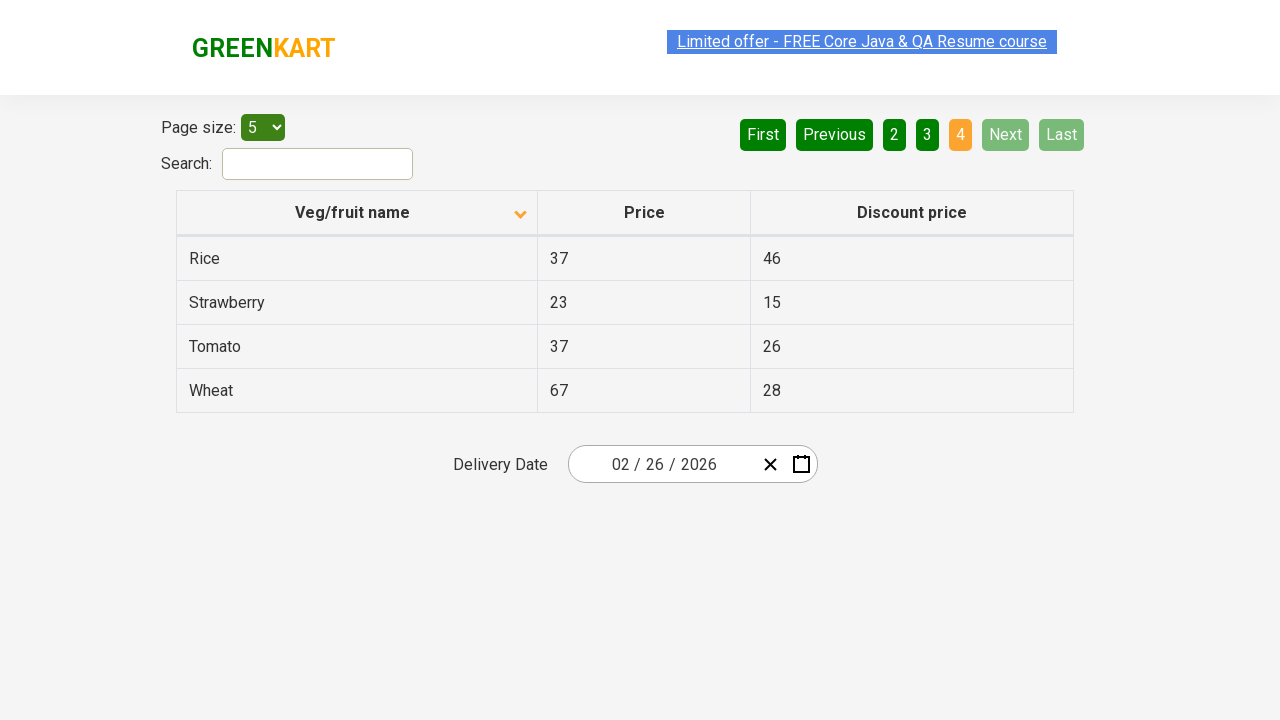

Found 1 product(s) containing 'Rice' and extracted prices
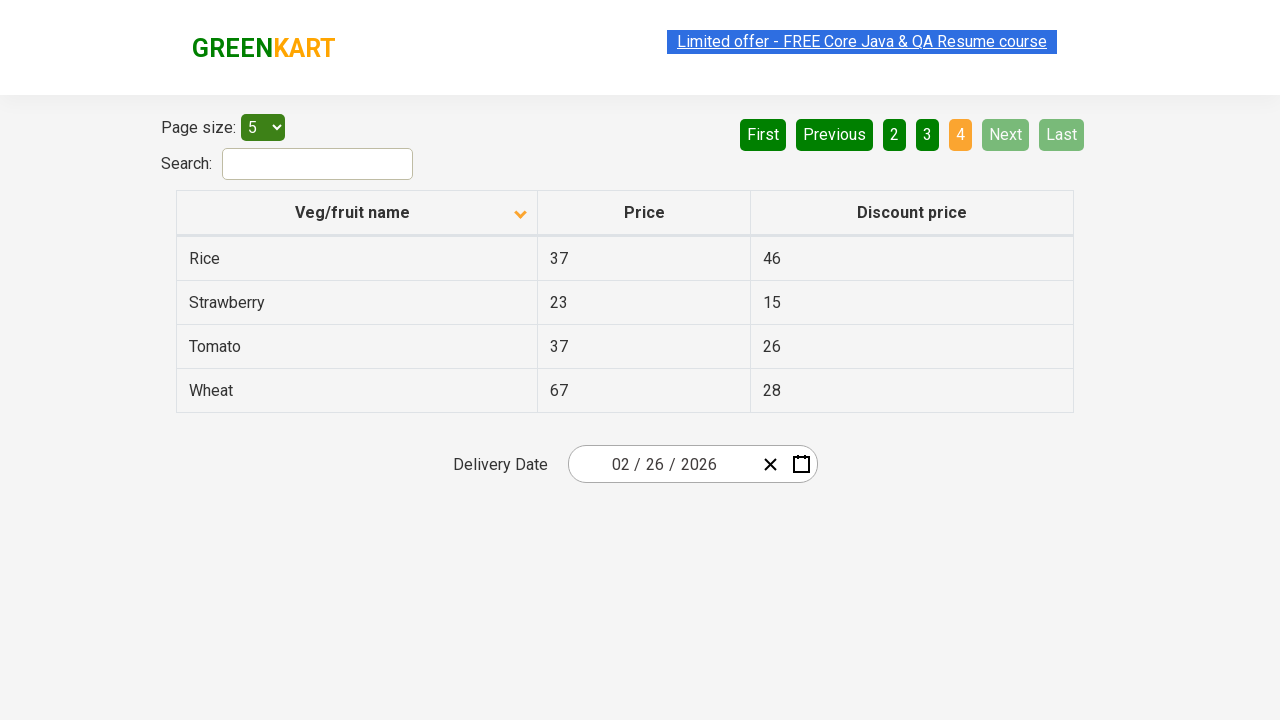

Printed all found prices for Rice products
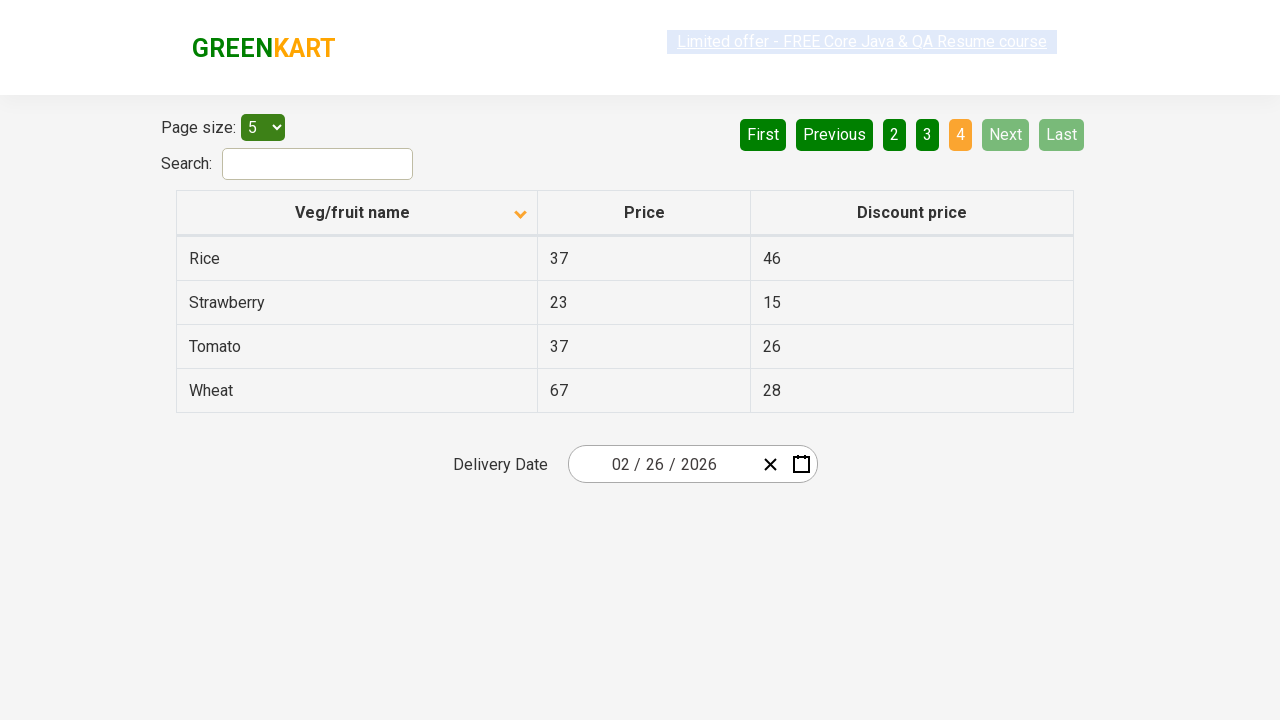

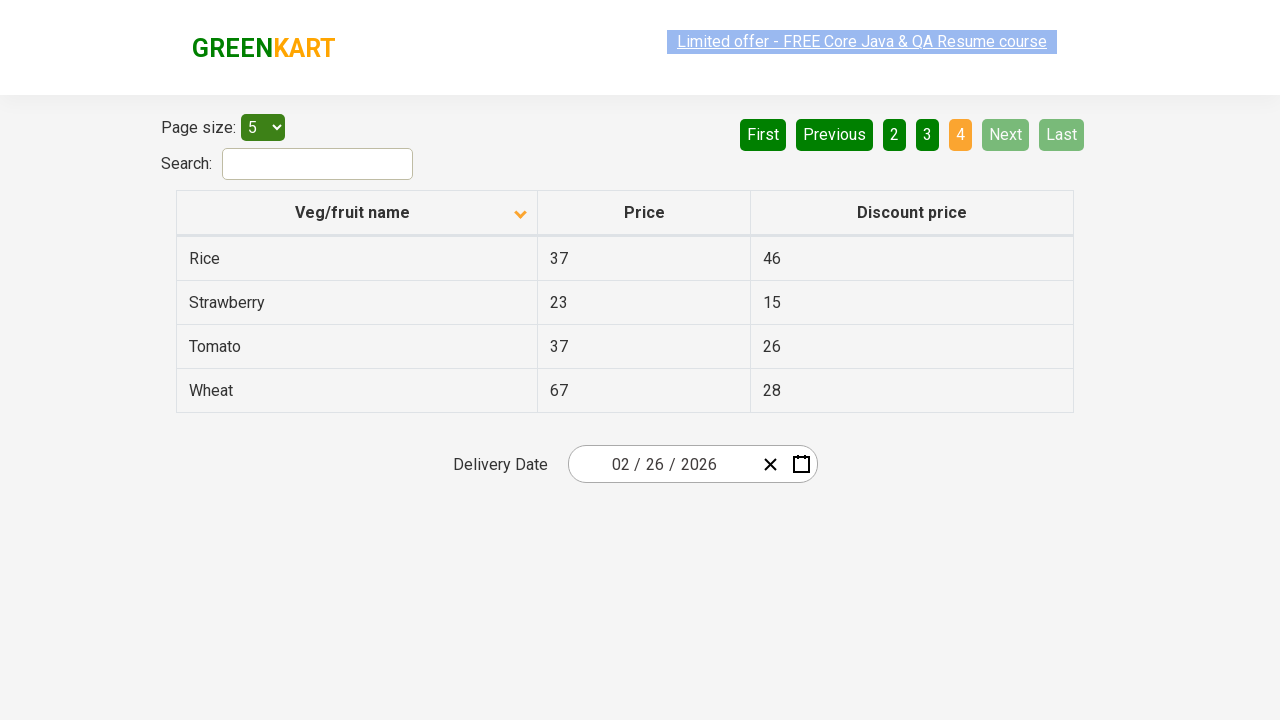